Tests the health insurance quote flow on CoverFox by selecting gender, age, entering pincode and mobile number, then verifying the number of insurance plans displayed matches the count shown.

Starting URL: https://www.coverfox.com/

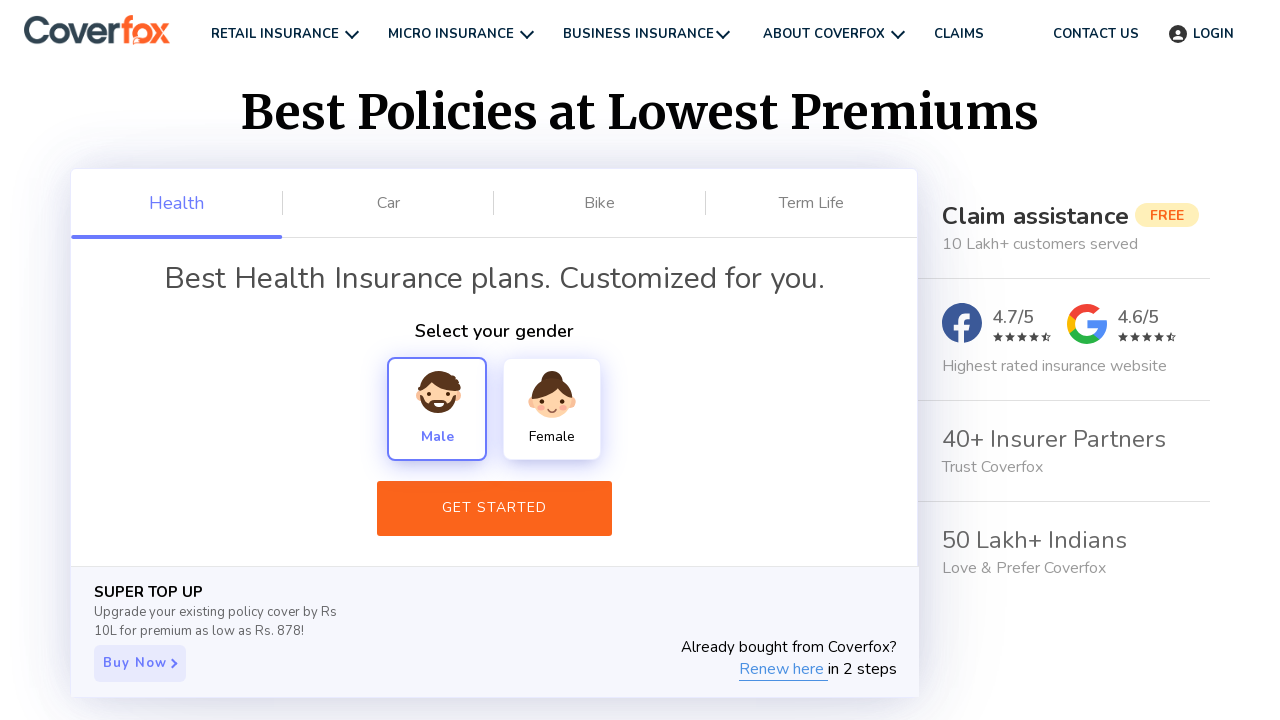

Clicked Male gender option at (437, 409) on xpath=//div[text()='Male']
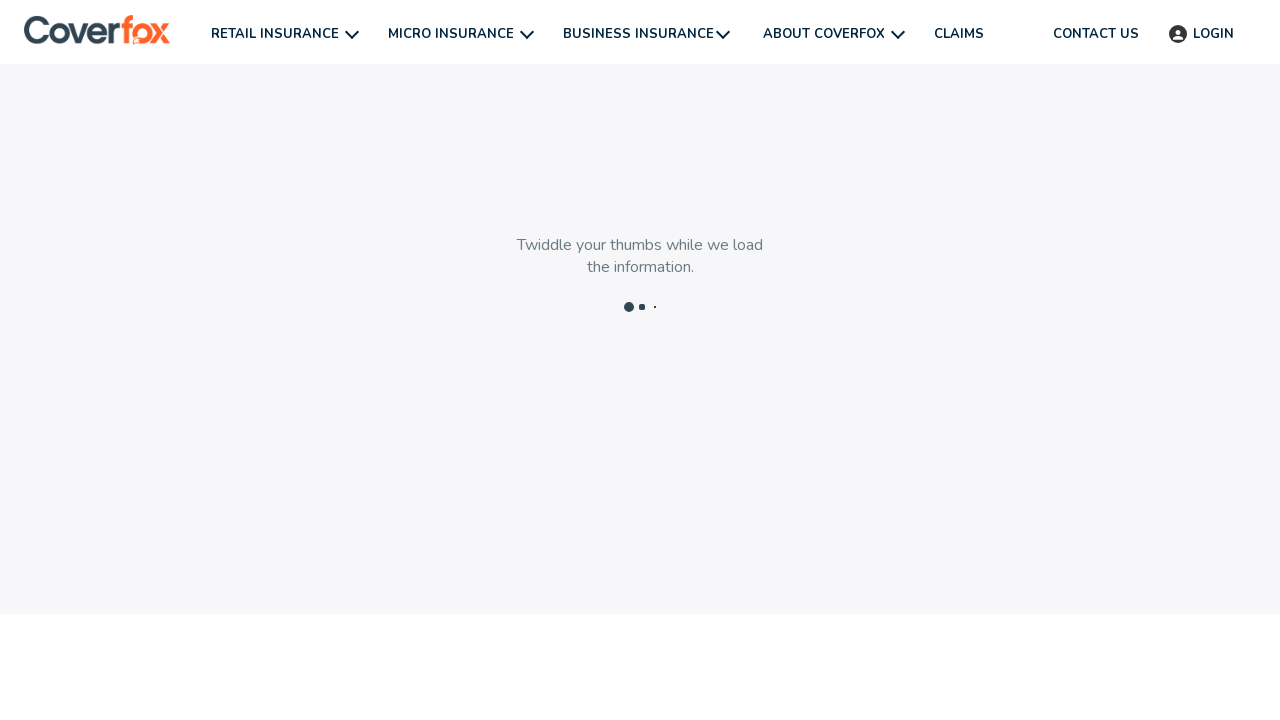

Clicked next button on health-plan page at (468, 676) on .next-btn
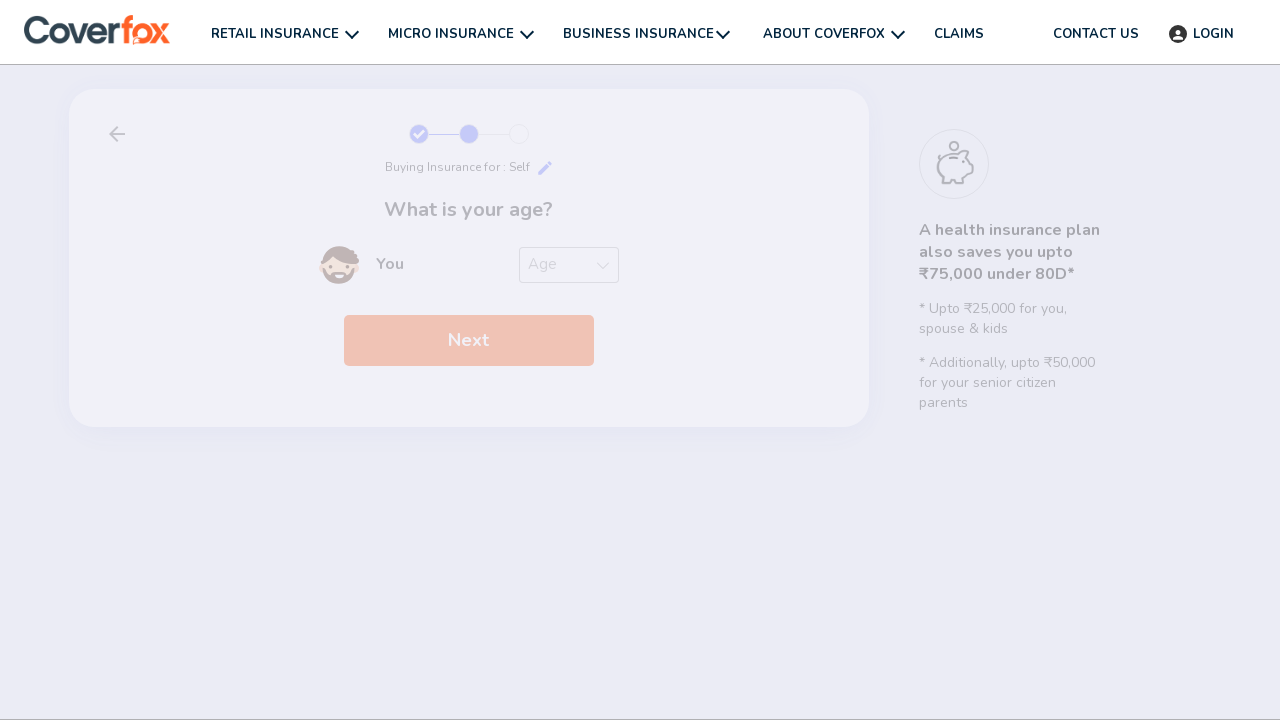

Selected age 26 years from dropdown on #Age-You
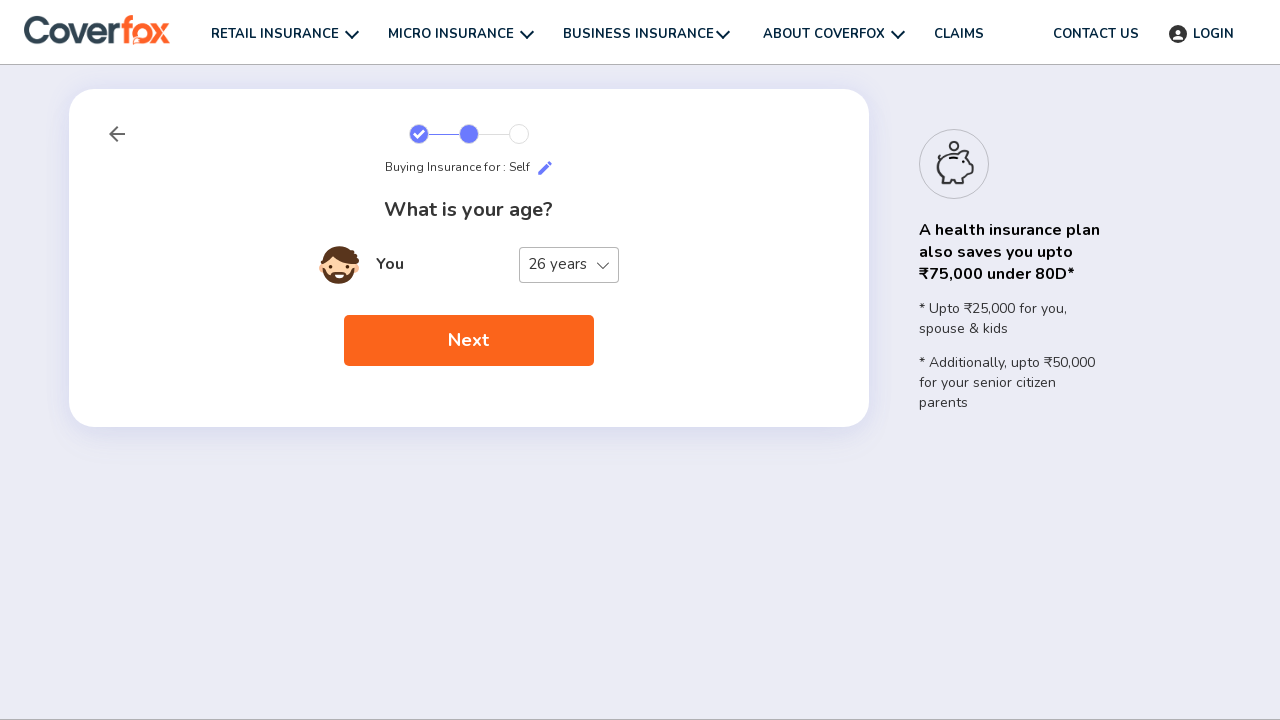

Clicked next button on member-details page at (468, 341) on .next-btn
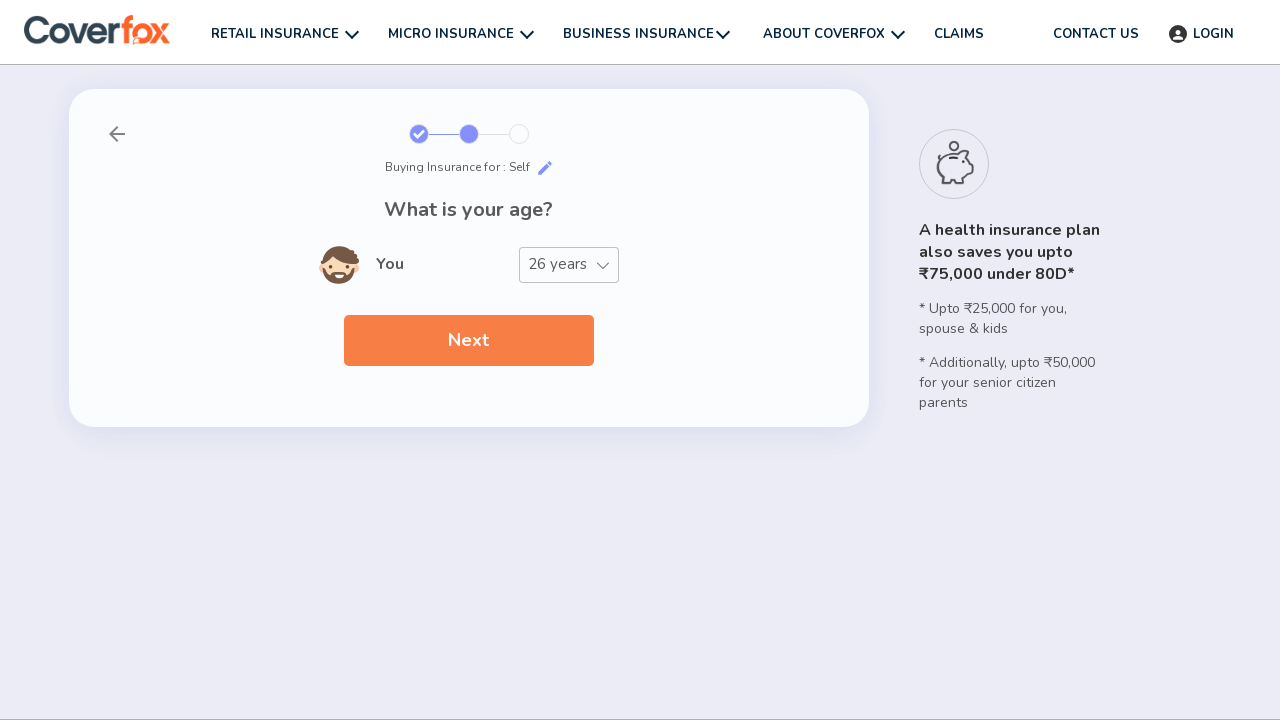

Entered pincode 411046 on .mp-input-text
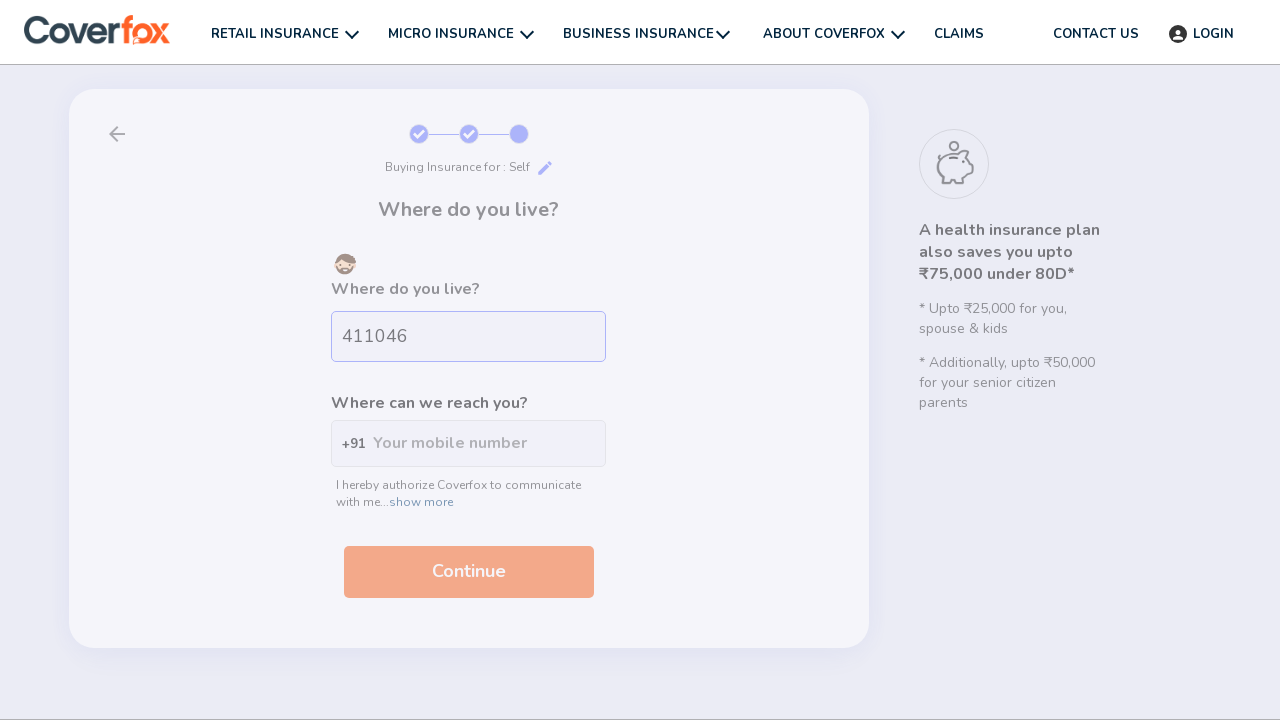

Entered mobile number 9421357890 on #want-expert
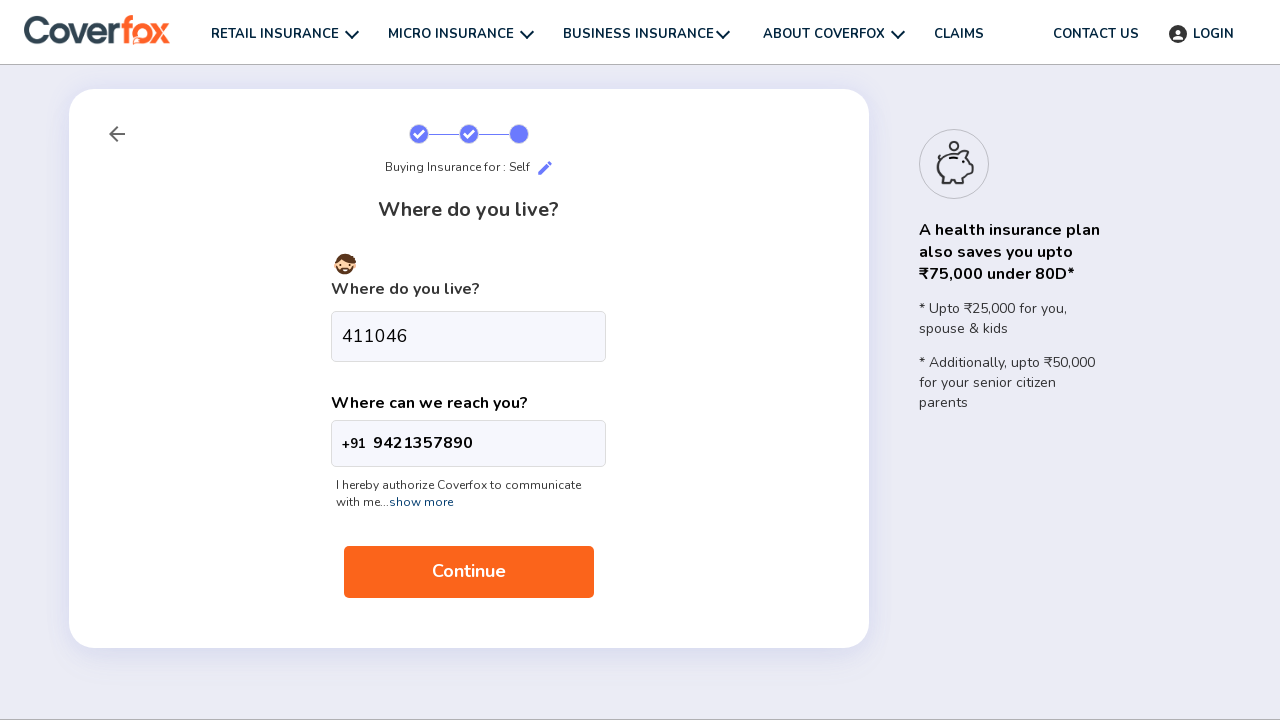

Clicked next button on address-details page at (468, 572) on .next-btn
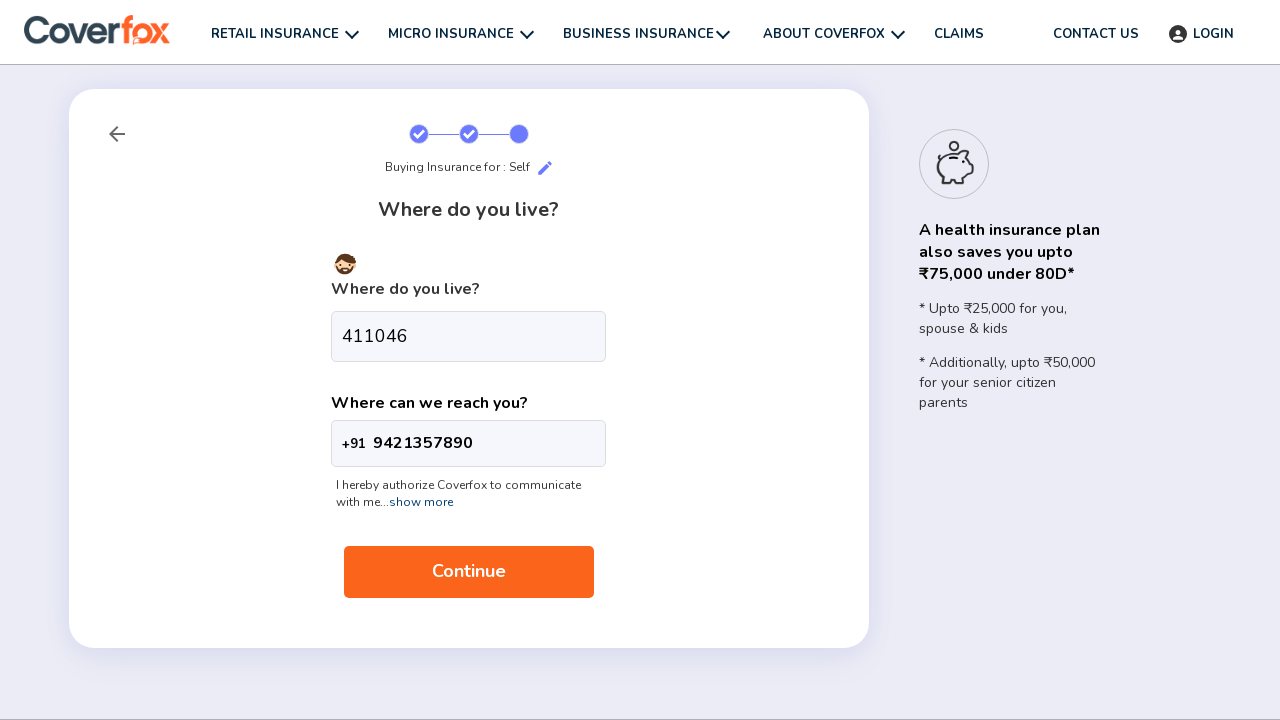

Insurance Plans section loaded on results page
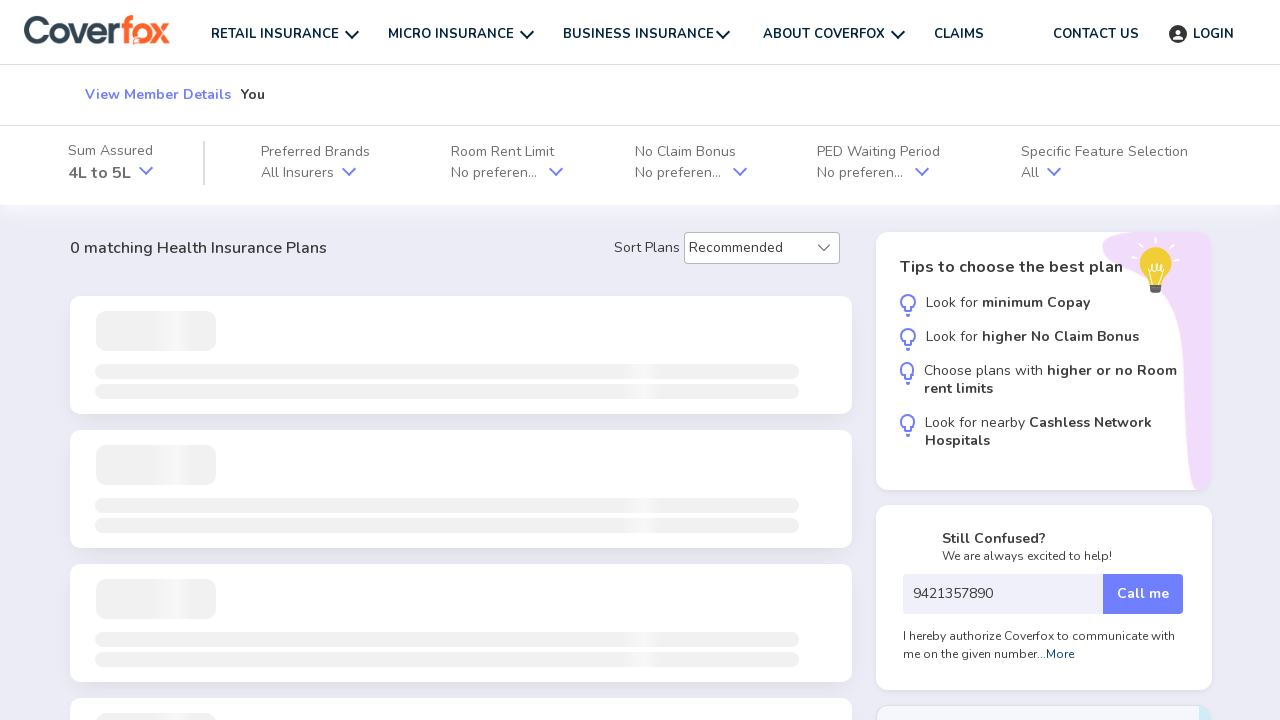

Plan card containers loaded
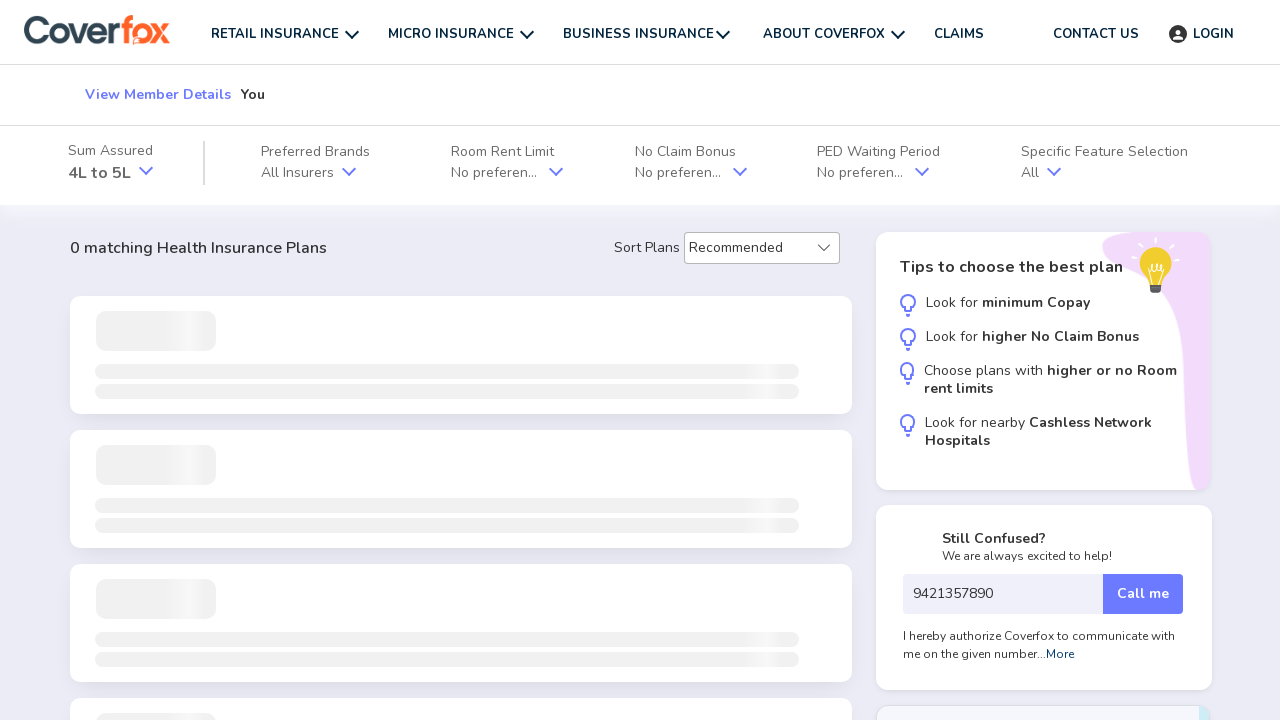

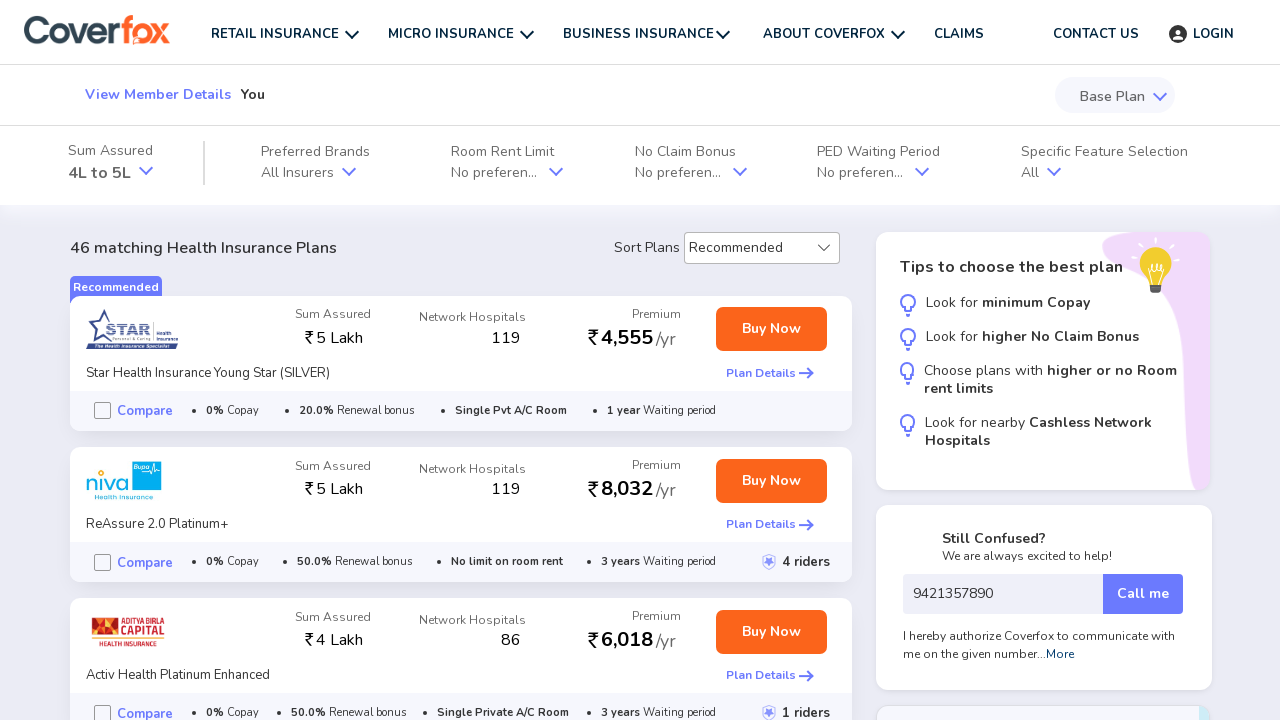